Tests mouse hover functionality by hovering over an avatar element and verifying that additional user information (figcaption) becomes visible.

Starting URL: http://the-internet.herokuapp.com/hovers

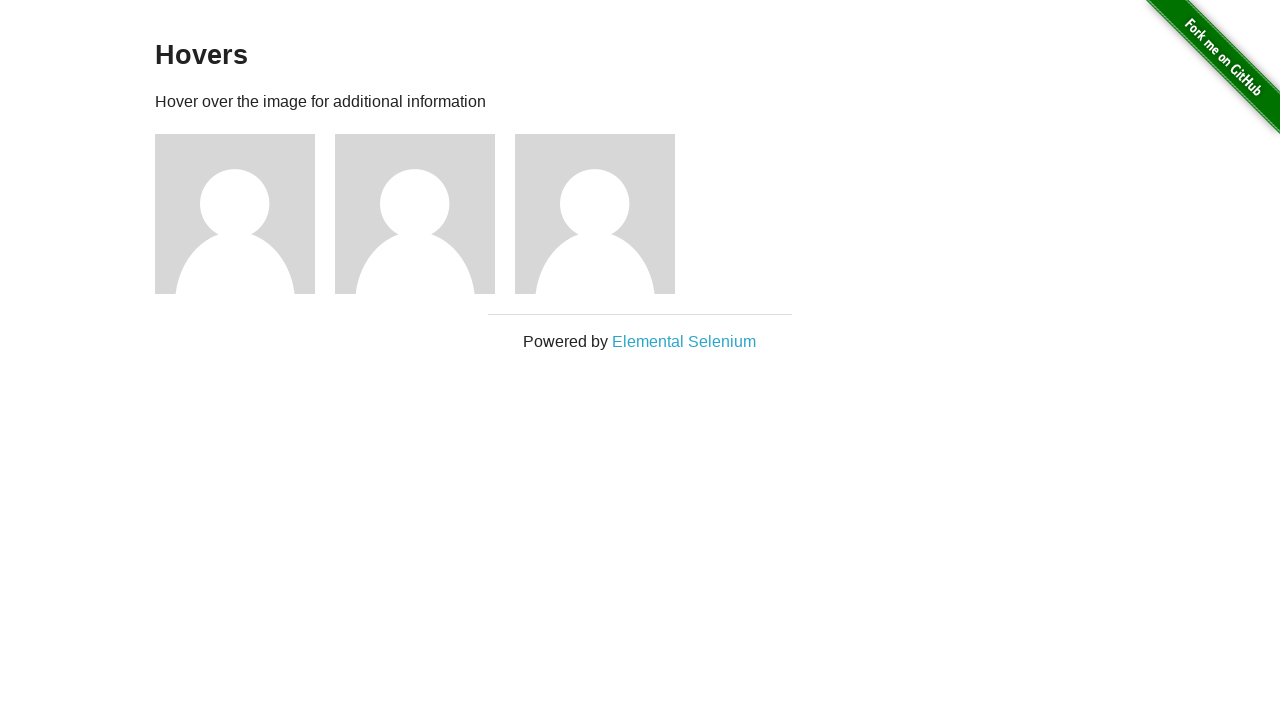

Located first avatar figure element
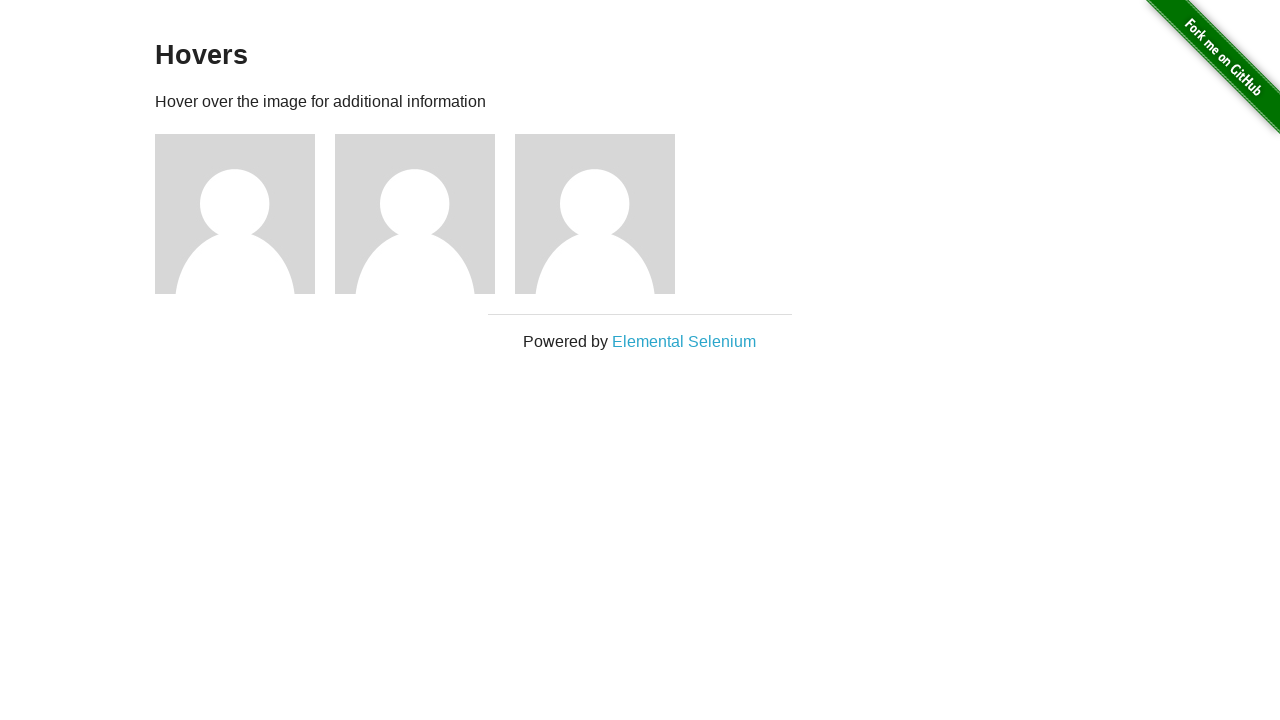

Hovered over avatar element at (245, 214) on .figure >> nth=0
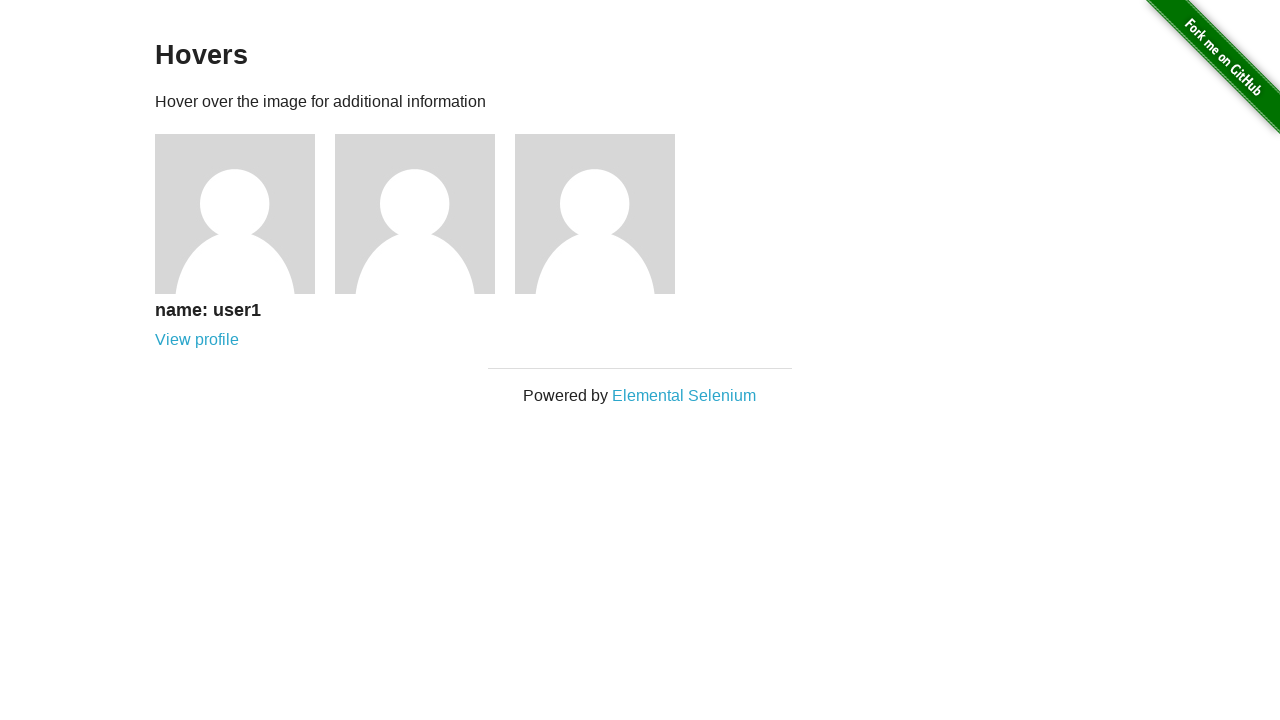

Located first figcaption element
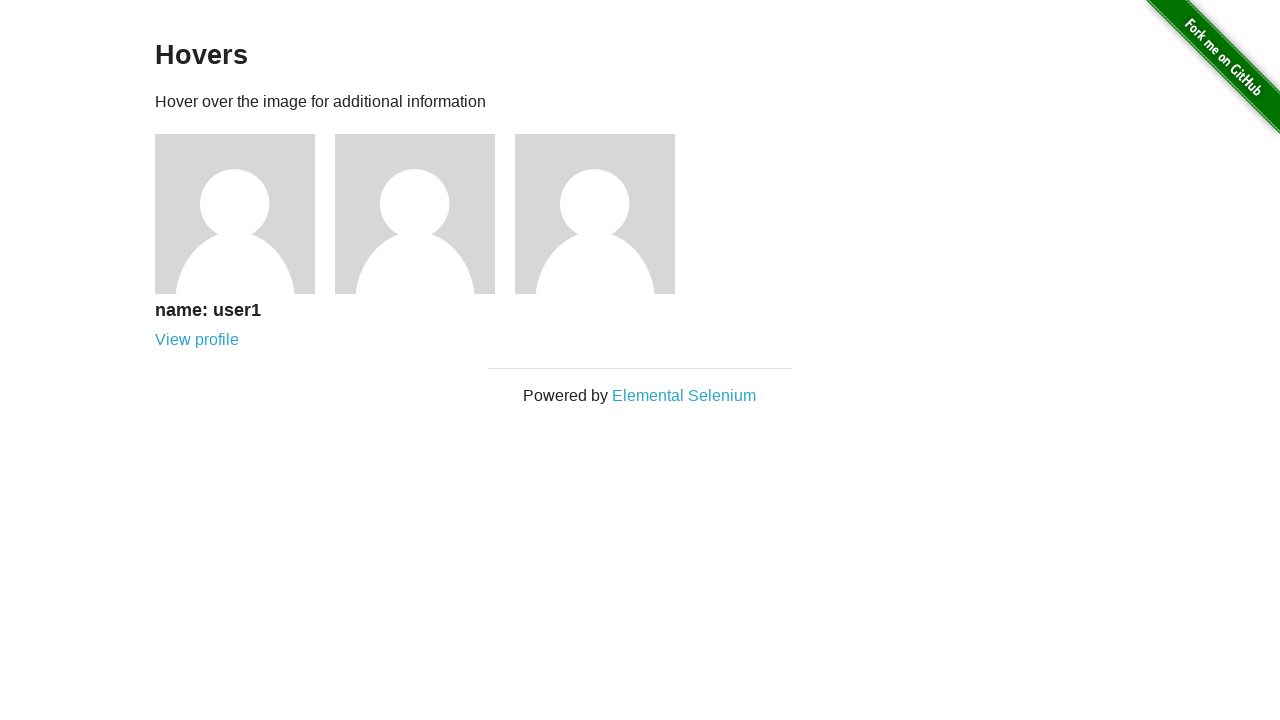

Figcaption became visible after hover
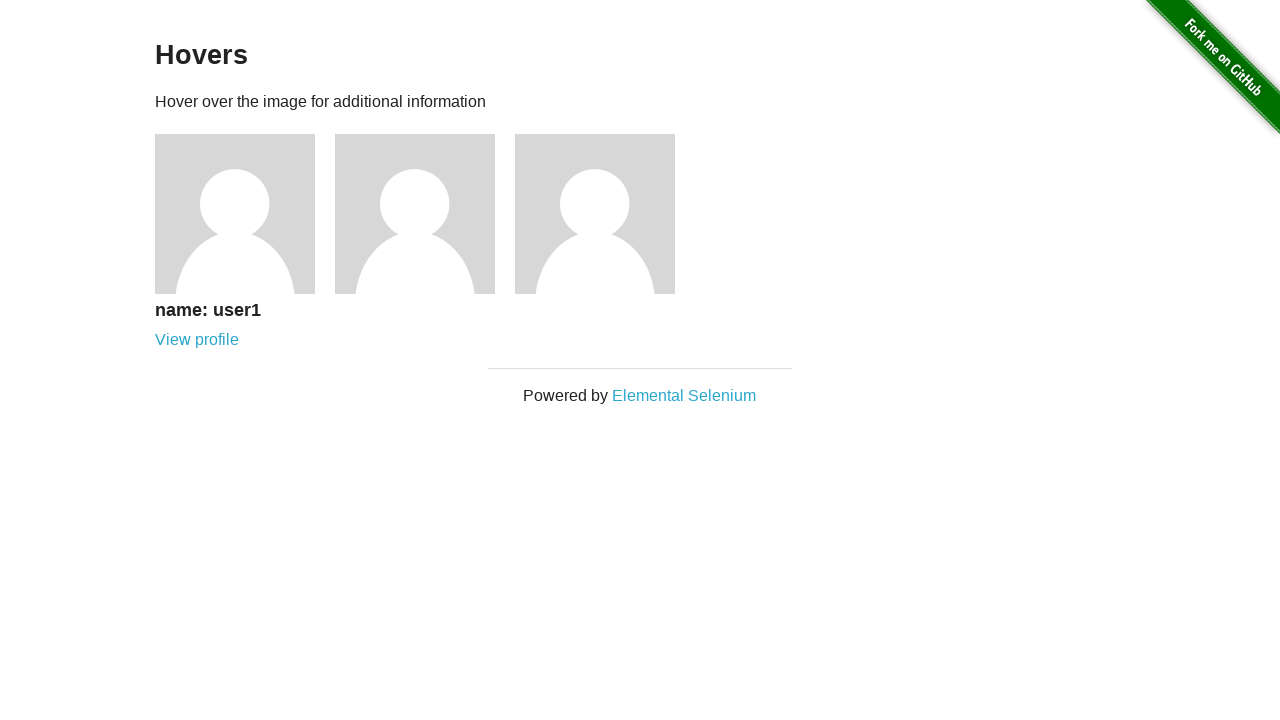

Verified figcaption is visible - assertion passed
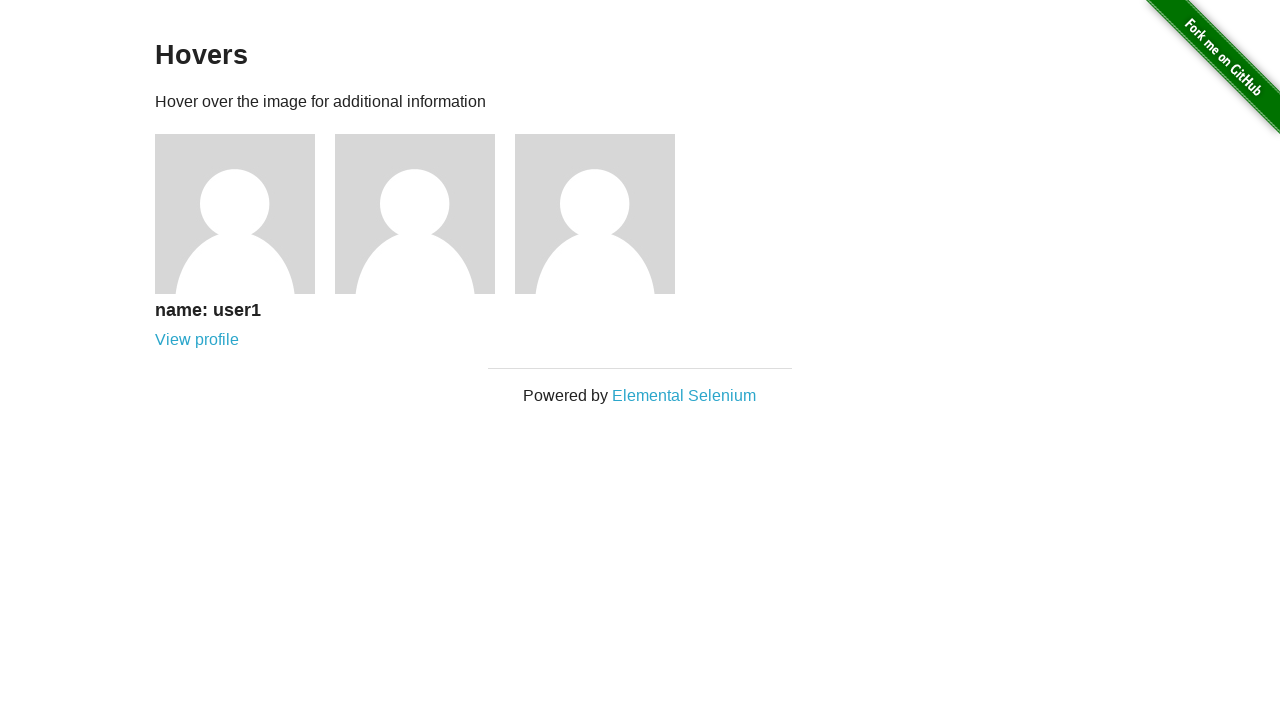

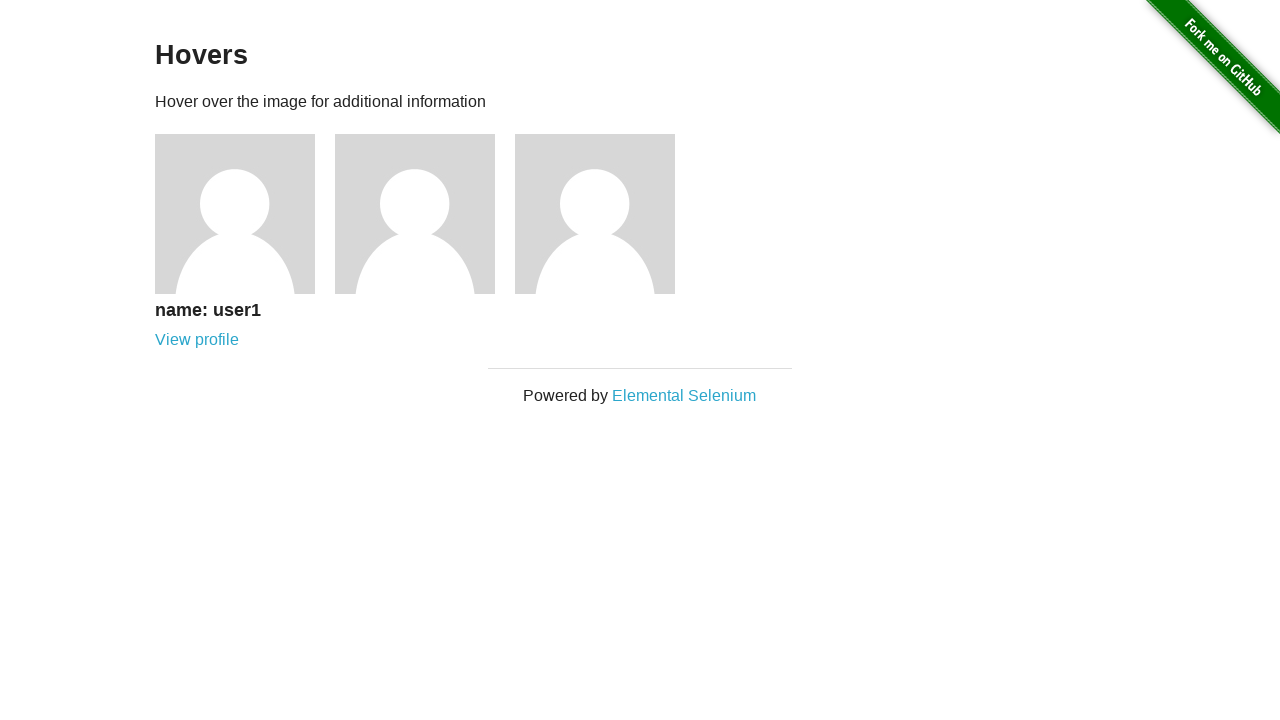